Tests date selection from dropdown menus by selecting December 1st, 1933 using different selection methods and verifying the selected values

Starting URL: https://practice.cydeo.com/dropdown

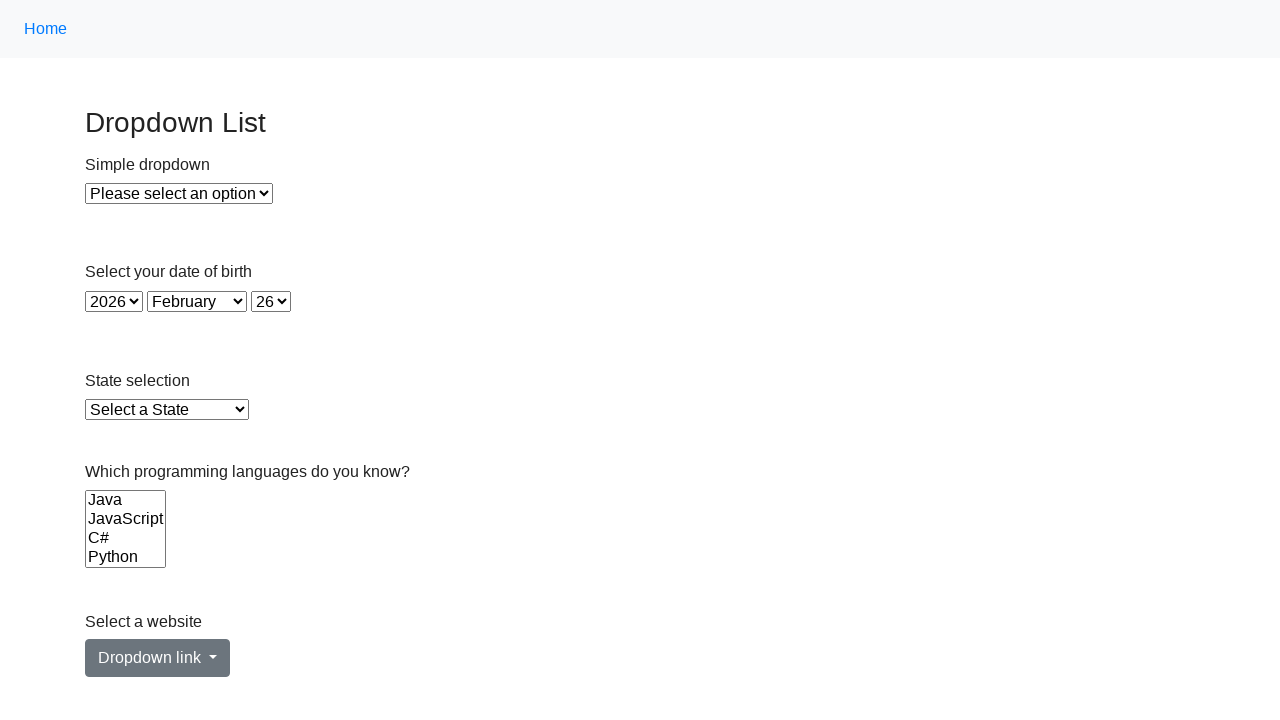

Selected year 1933 from year dropdown using visible text on select#year
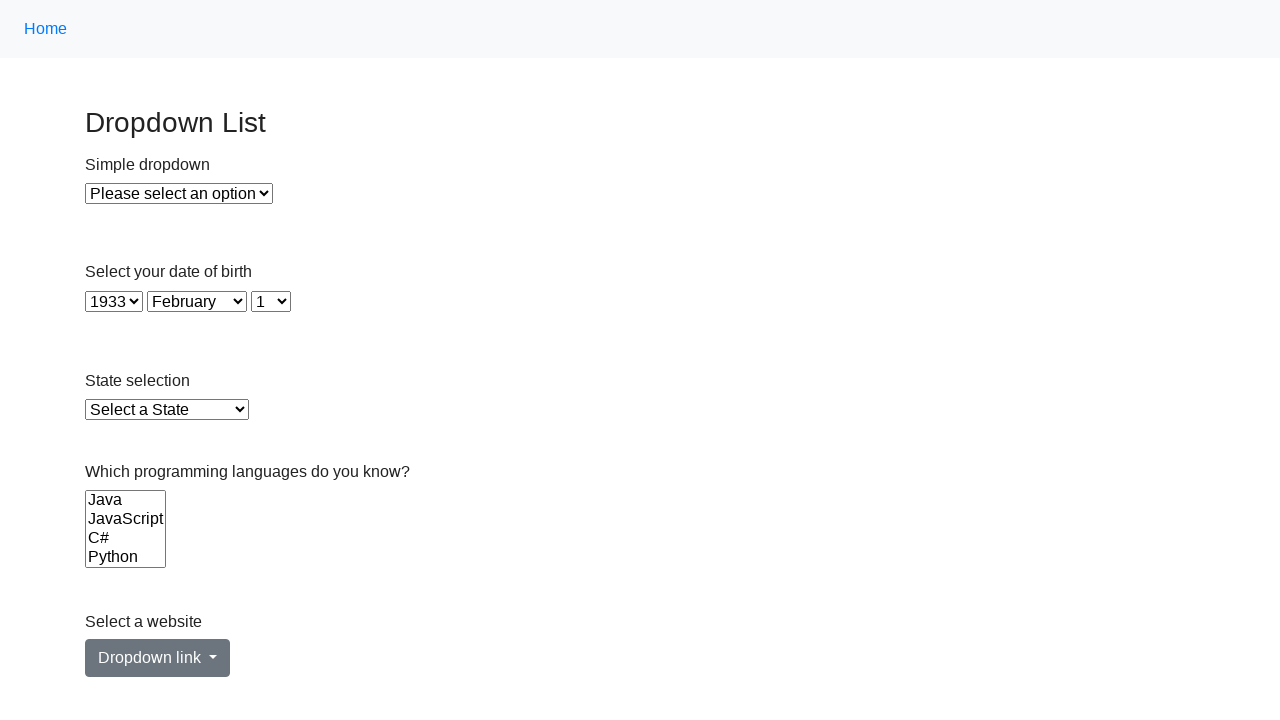

Selected month December (value=11) from month dropdown on select#month
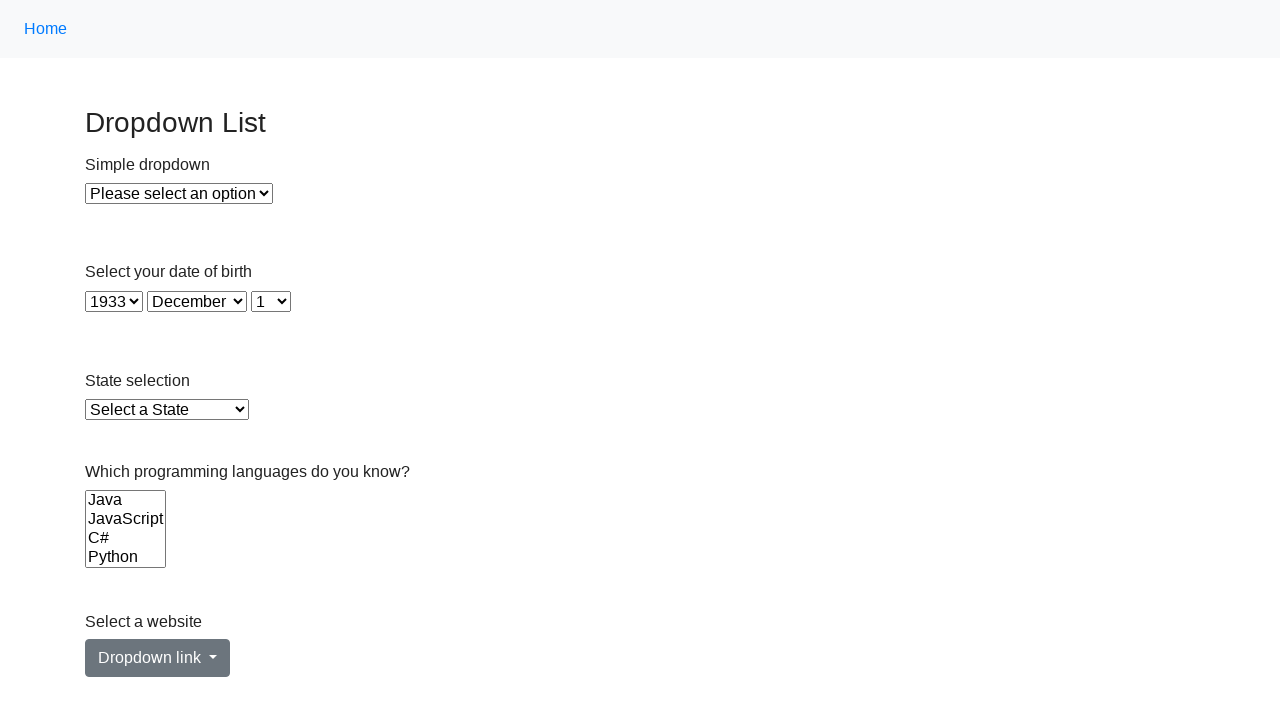

Selected day 1 from day dropdown using index 0 on select#day
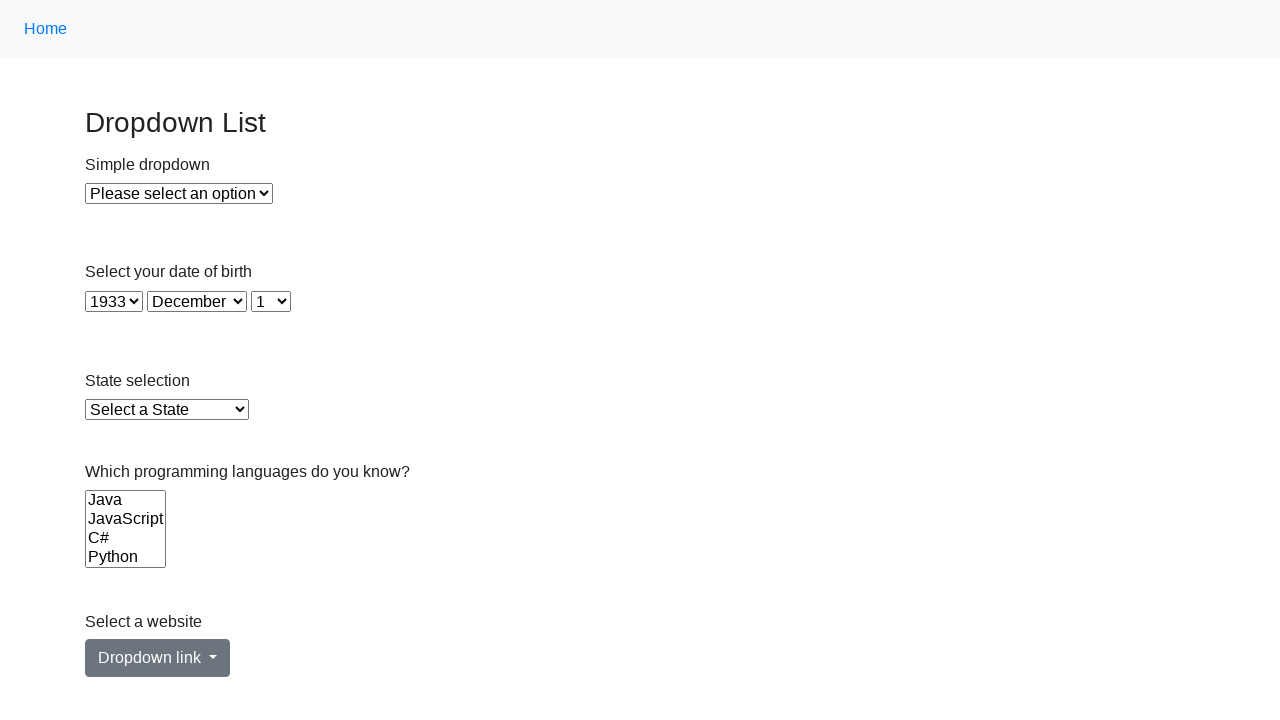

Verified year dropdown value is 1933
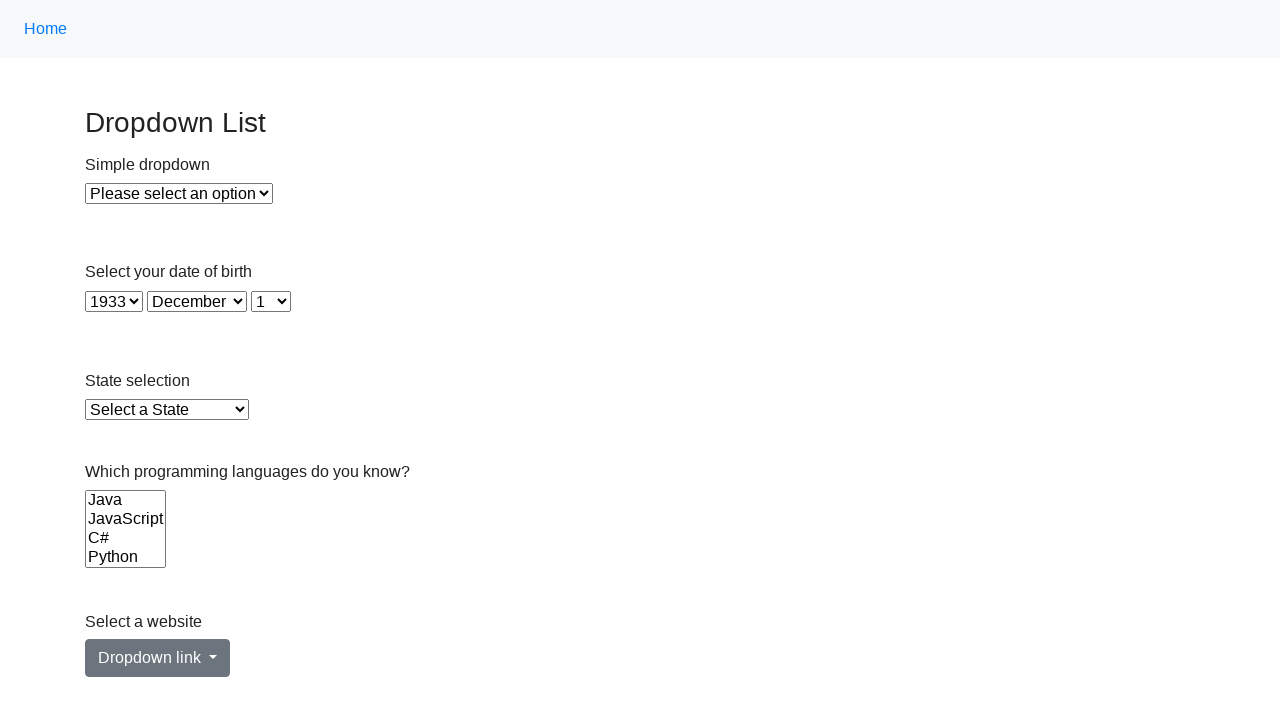

Verified month dropdown shows December as selected
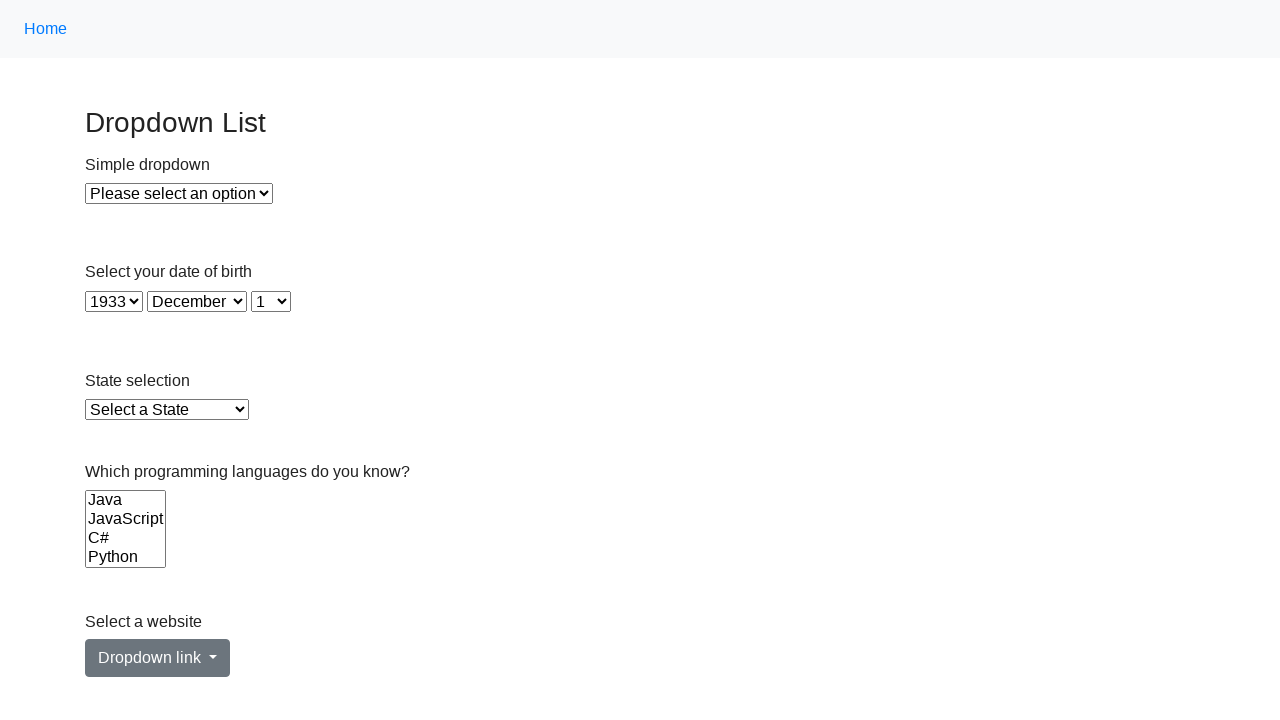

Verified day dropdown shows 1 as selected
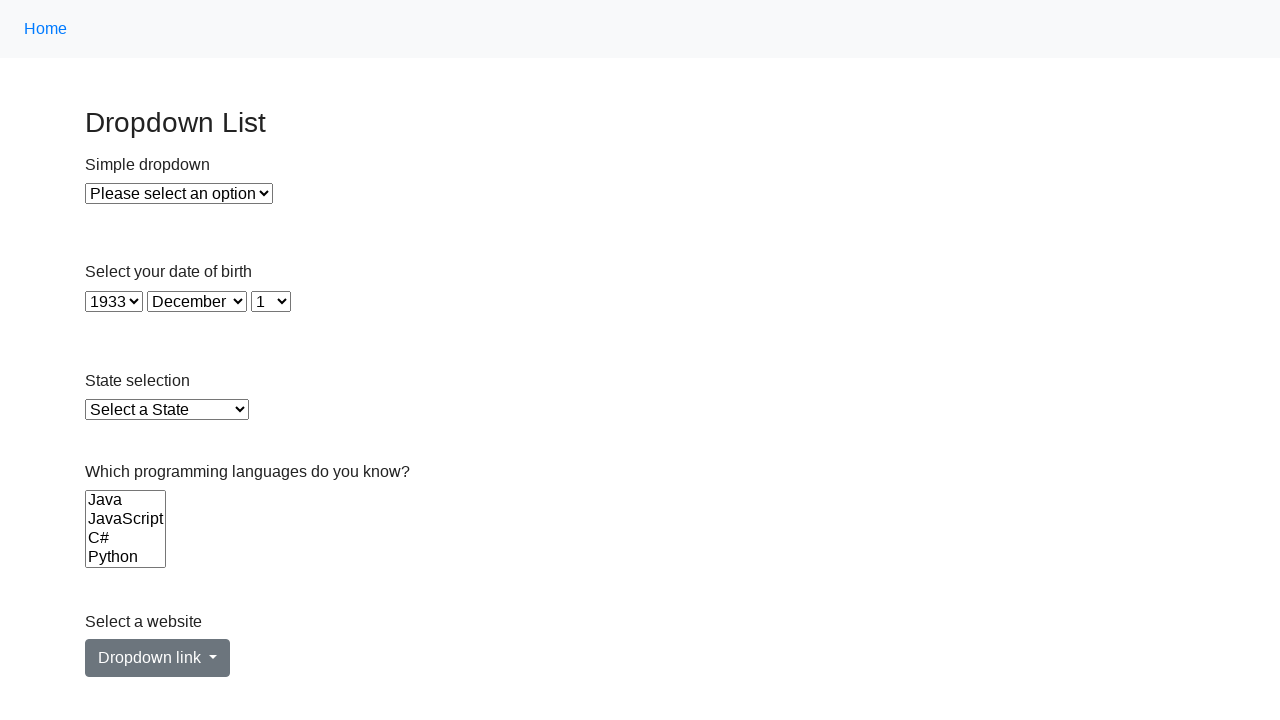

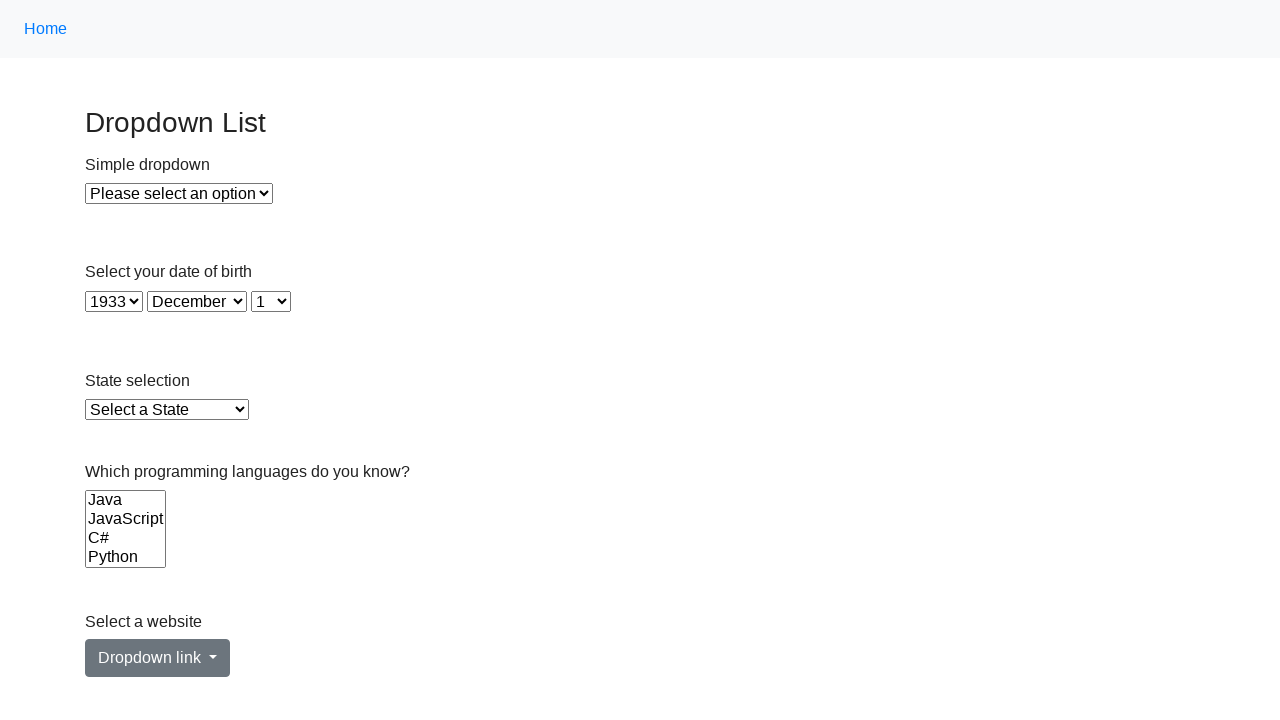